Tests handling of JavaScript alerts on a practice page by clicking alert buttons, accepting an information alert, and dismissing a confirmation alert

Starting URL: https://rahulshettyacademy.com/AutomationPractice/

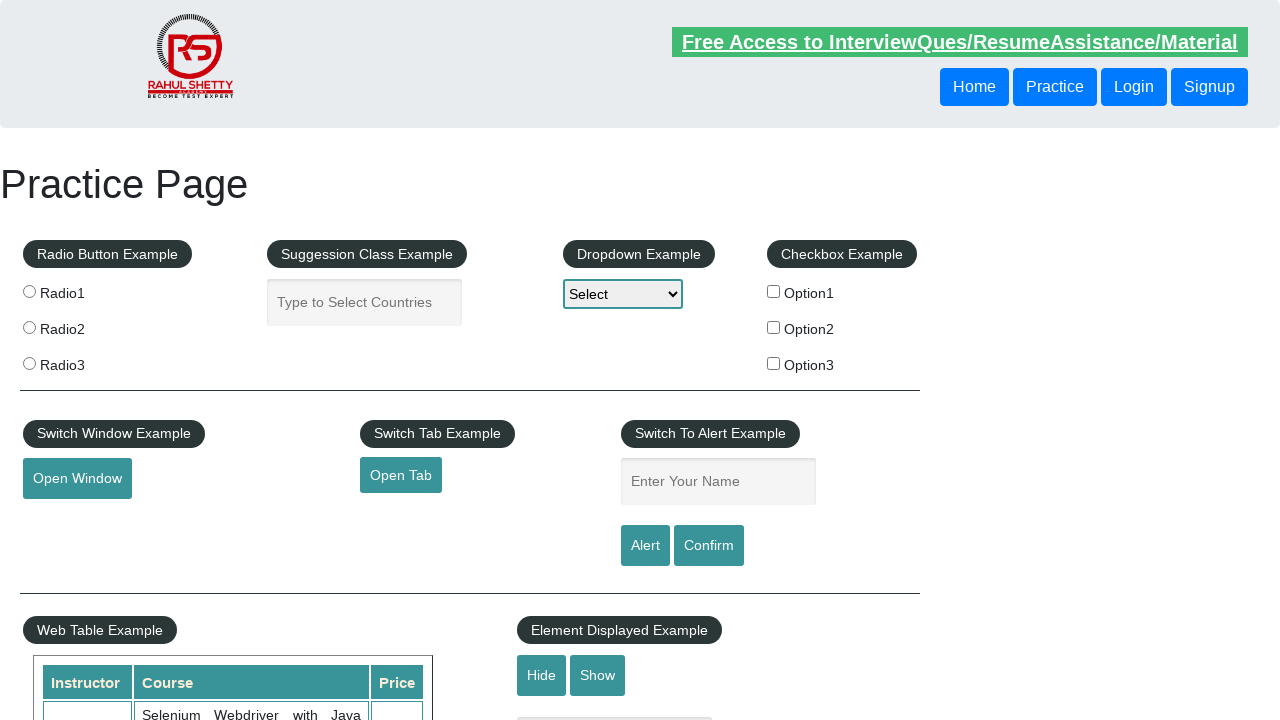

Clicked alert button to trigger information alert at (645, 546) on input#alertbtn
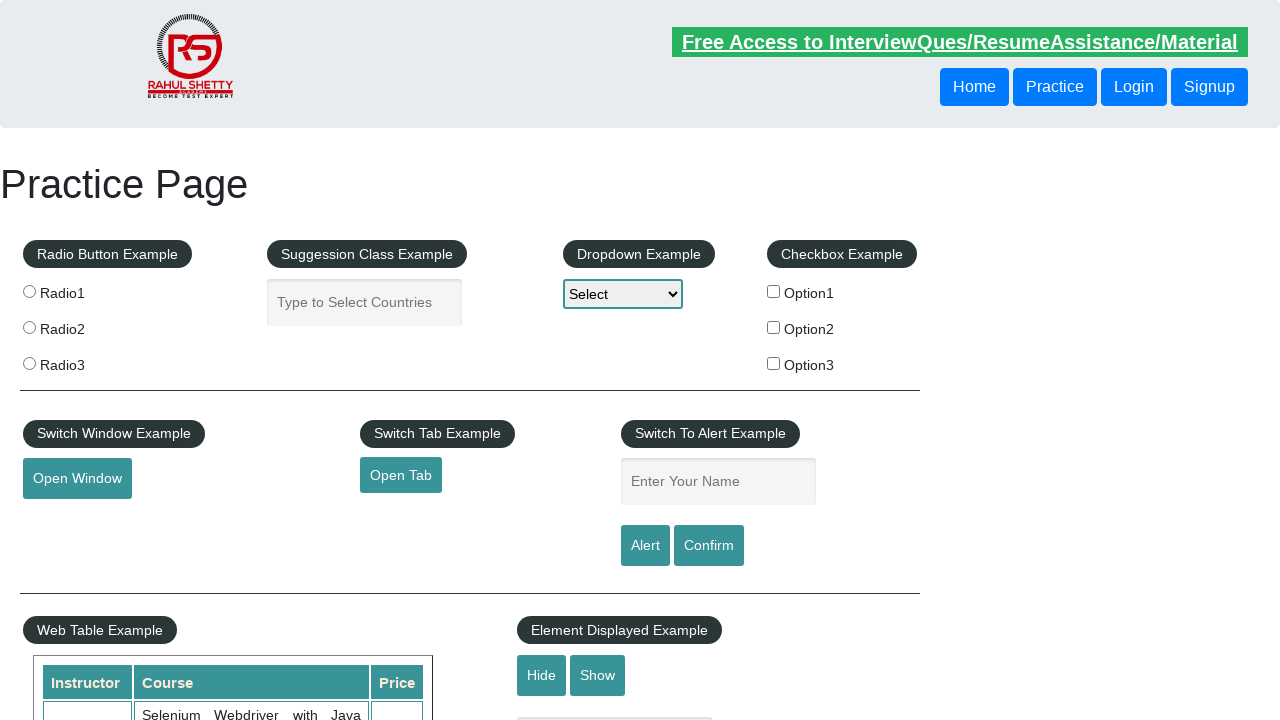

Set up dialog handler to accept alerts and clicked alert button at (645, 546) on input#alertbtn
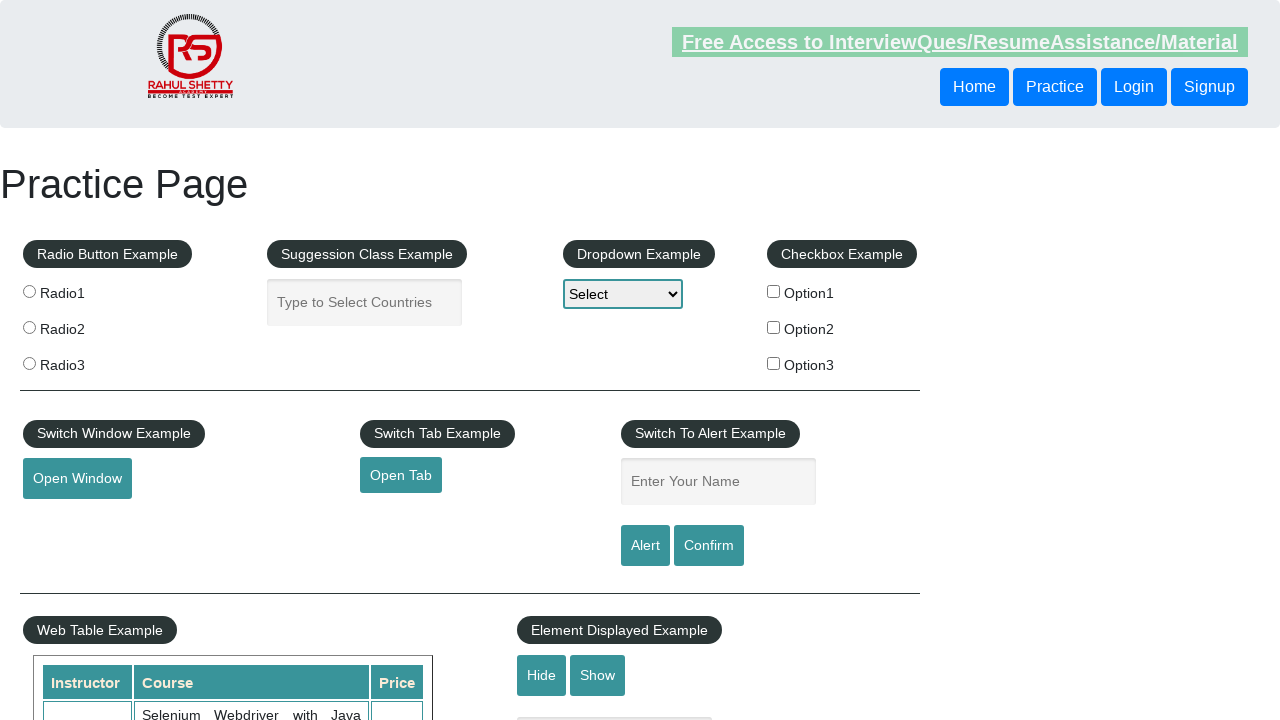

Set up dialog handler to dismiss confirmations and clicked confirm button at (709, 546) on input#confirmbtn
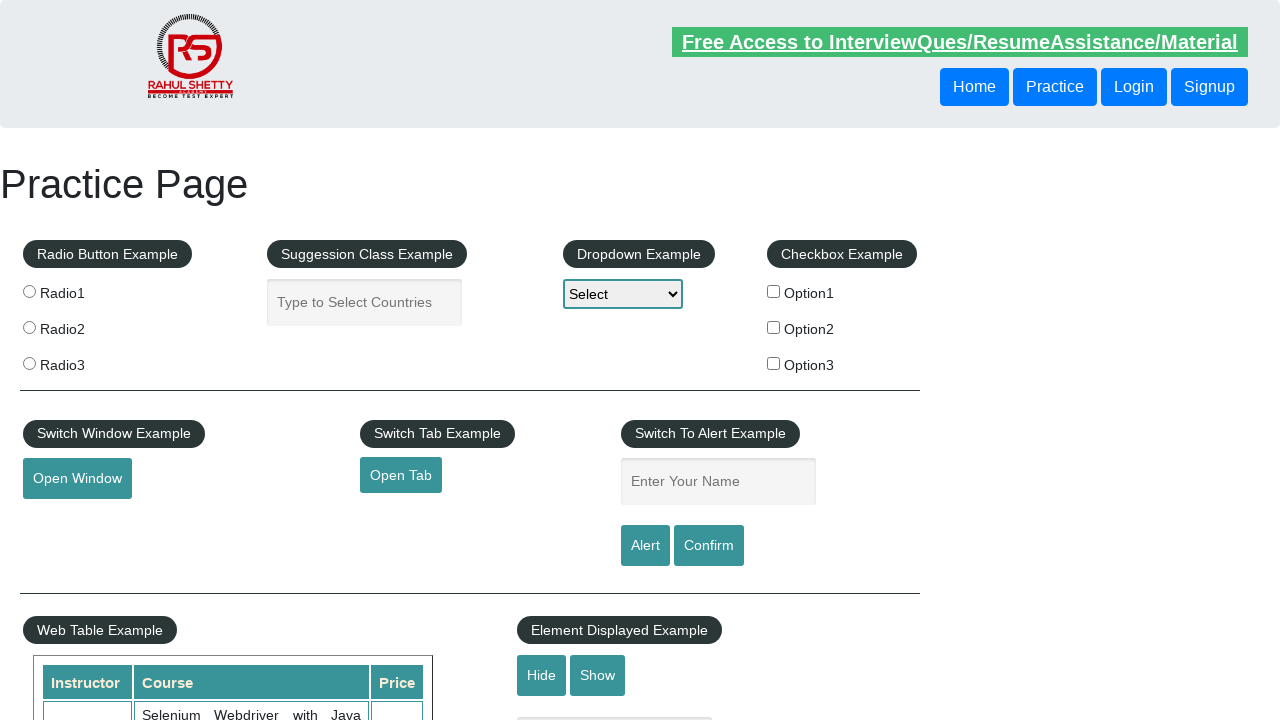

Waited 1 second for alert interaction to complete
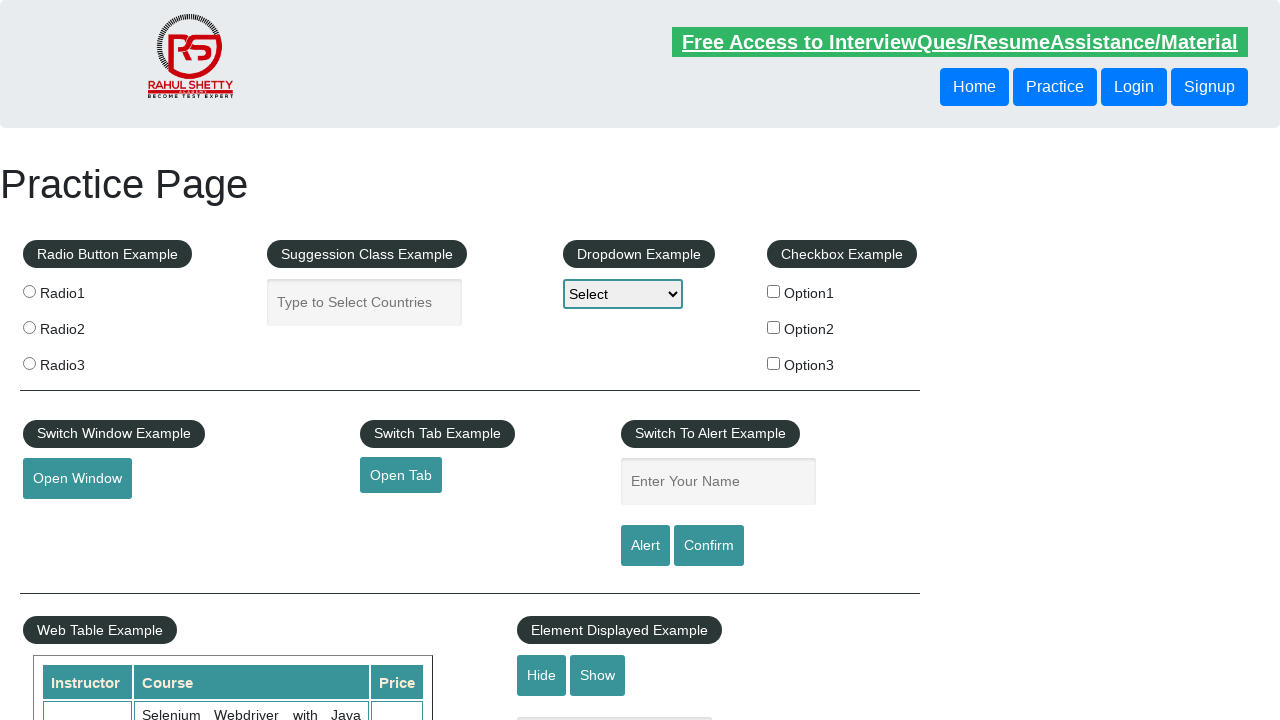

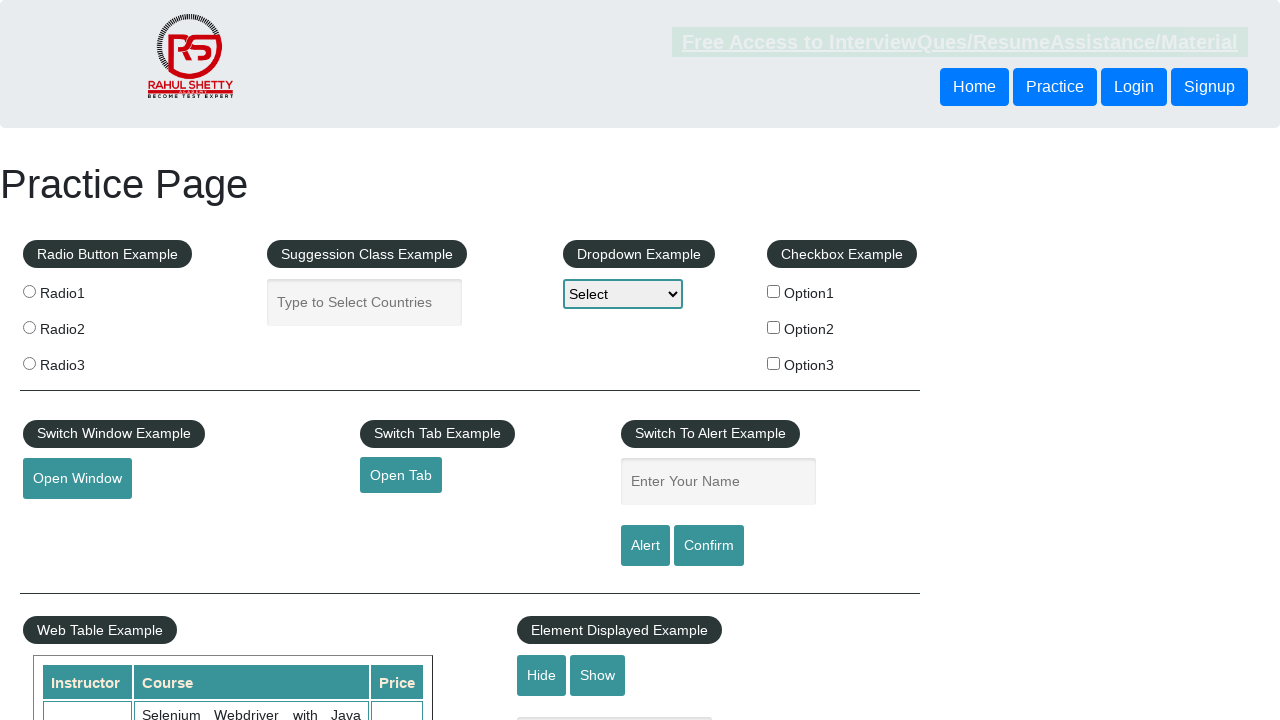